Tests if numeric values are accepted in name fields

Starting URL: https://demoqa.com/automation-practice-form

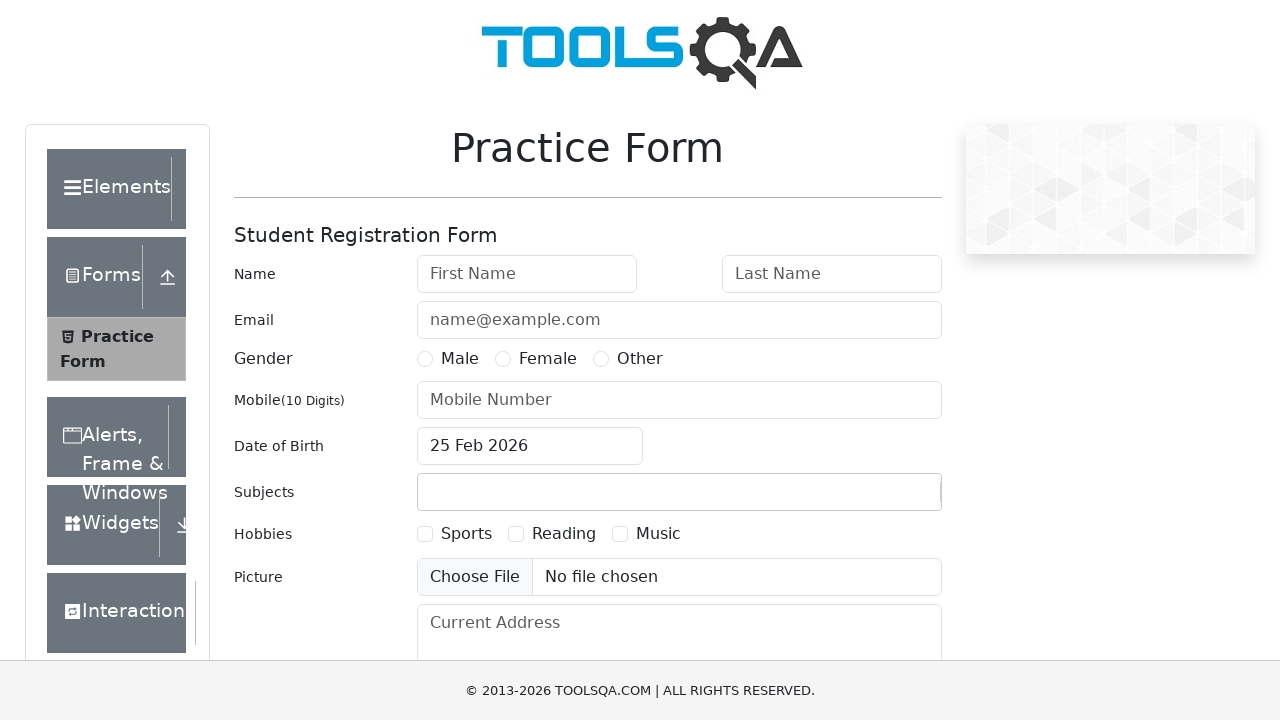

Filled first name field with numeric value '123' on #firstName
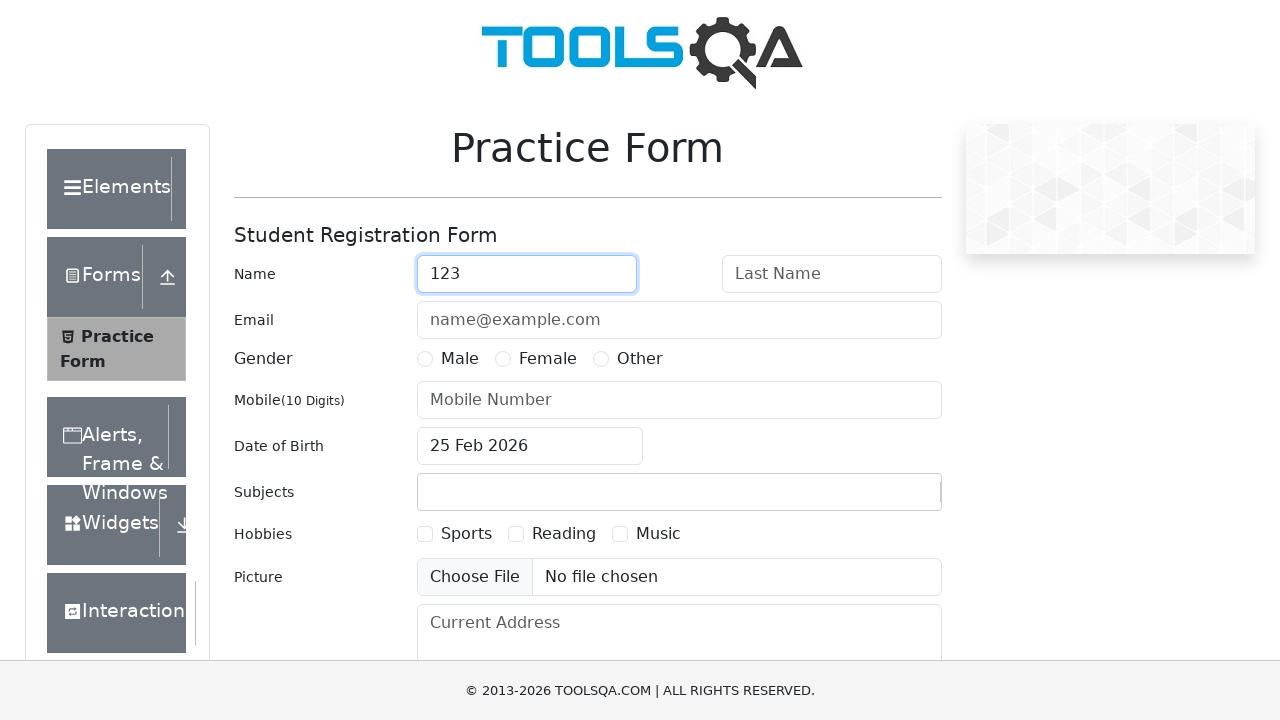

Filled last name field with numeric value '456' on #lastName
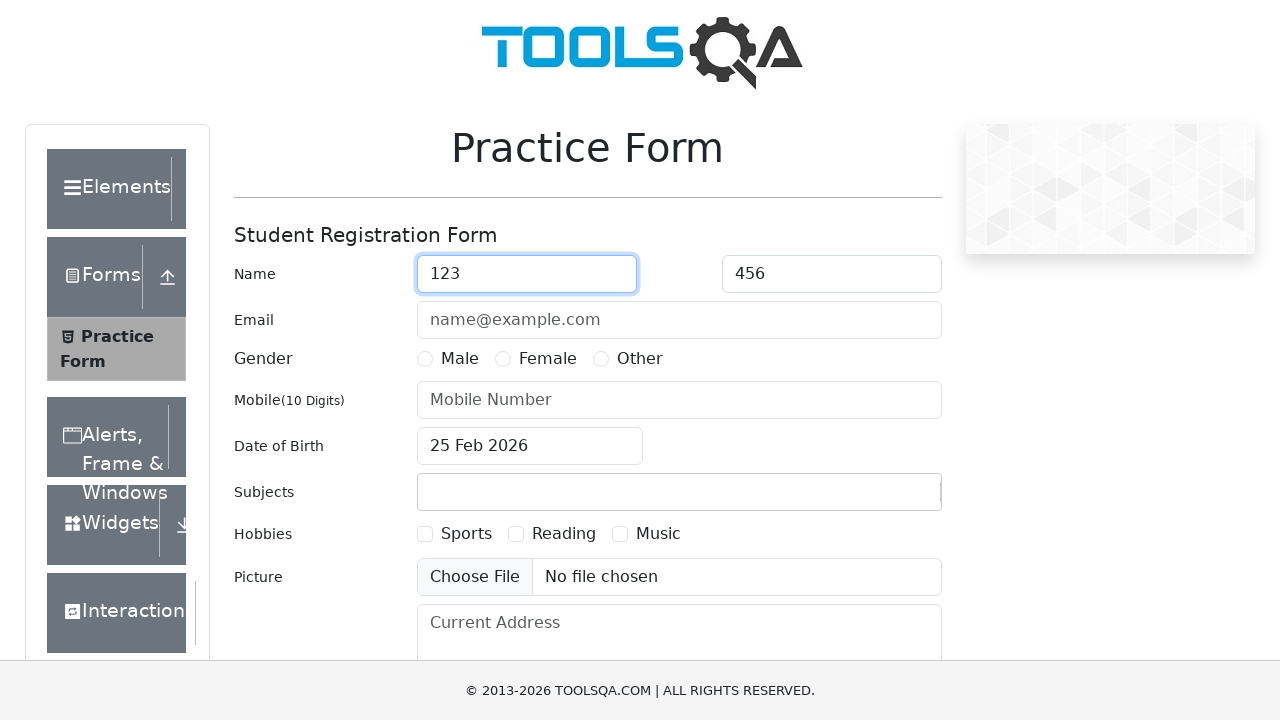

Filled email field with 'sarika@gmail.com' on #userEmail
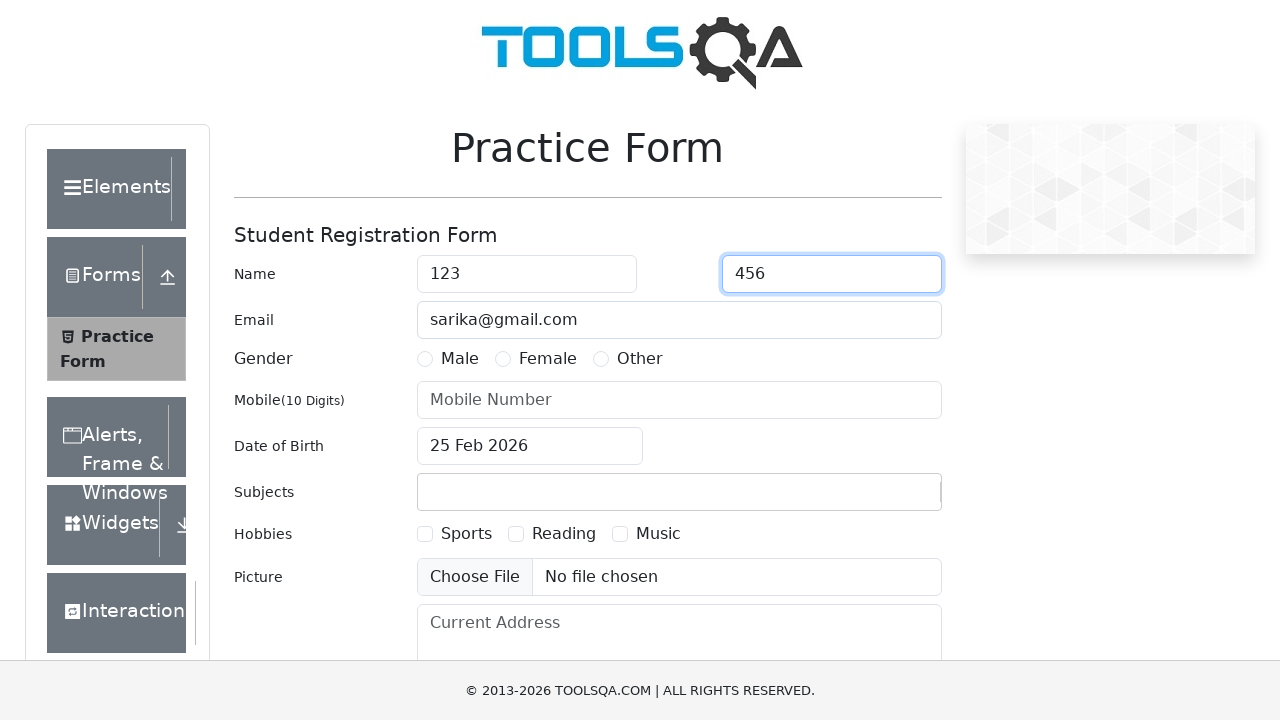

Selected 'Female' gender option at (548, 359) on label:has-text('Female')
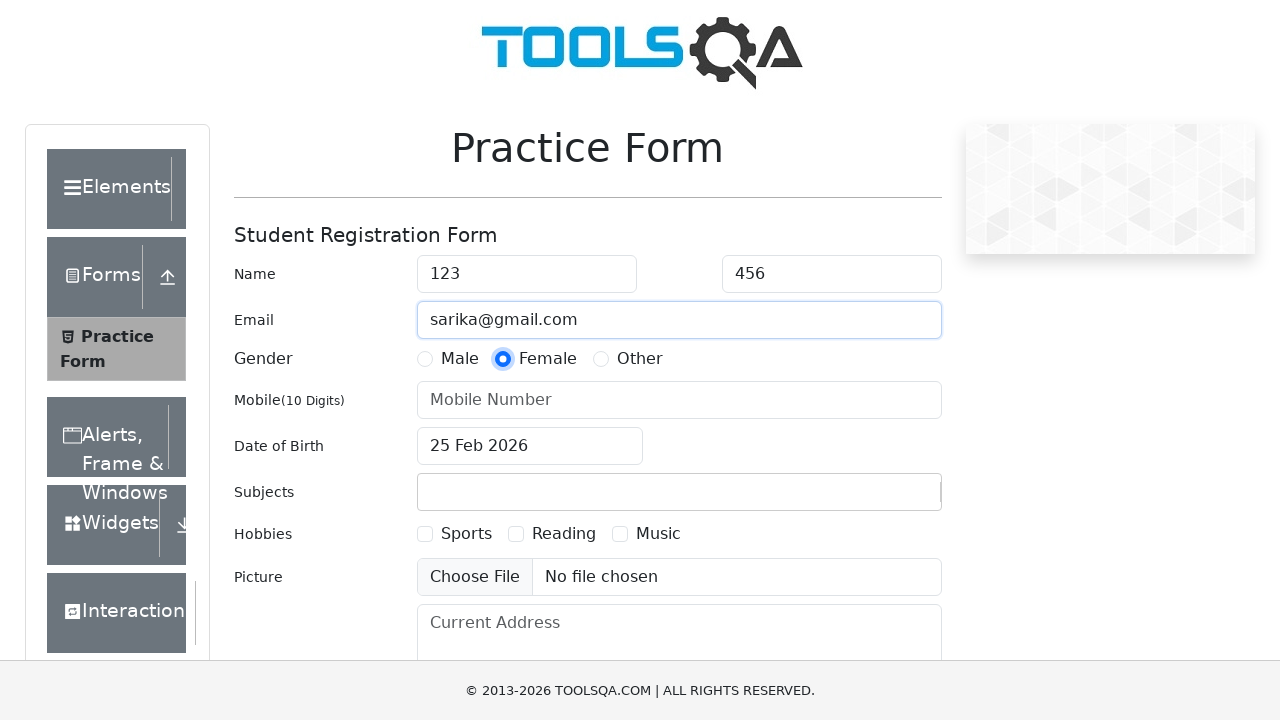

Filled mobile number field with '9816144057' on #userNumber
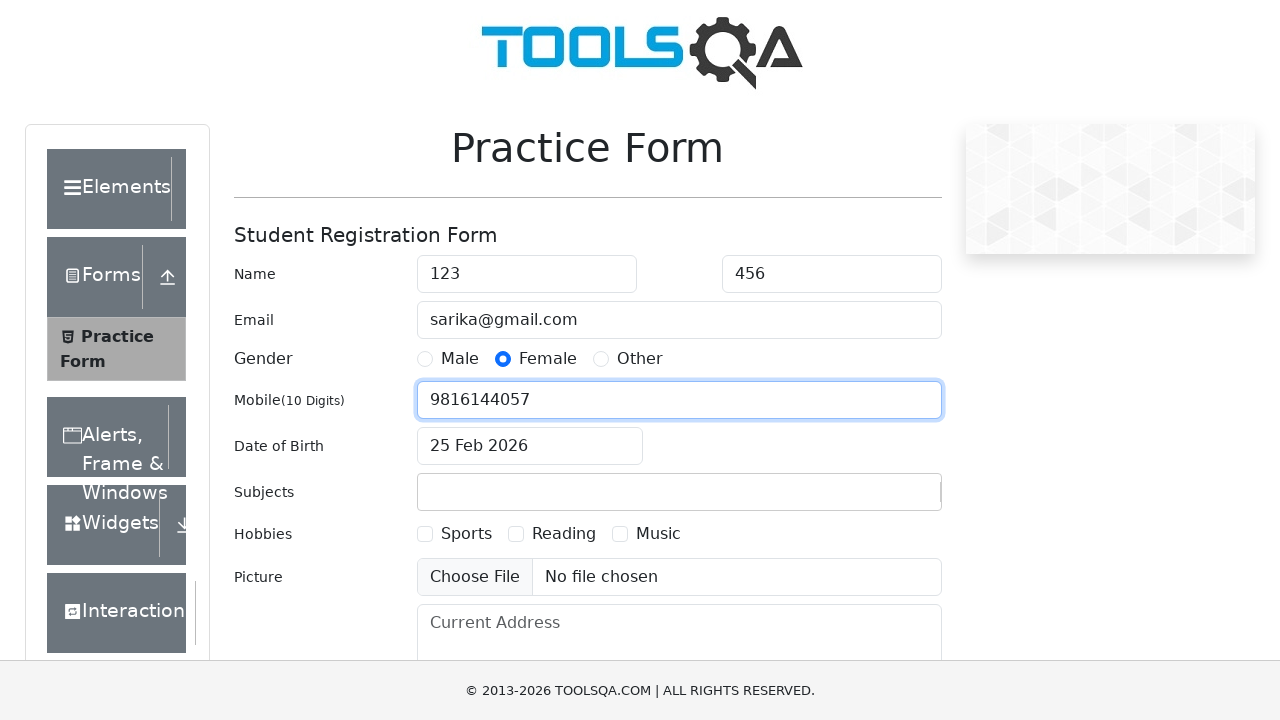

Clicked submit button to submit the form
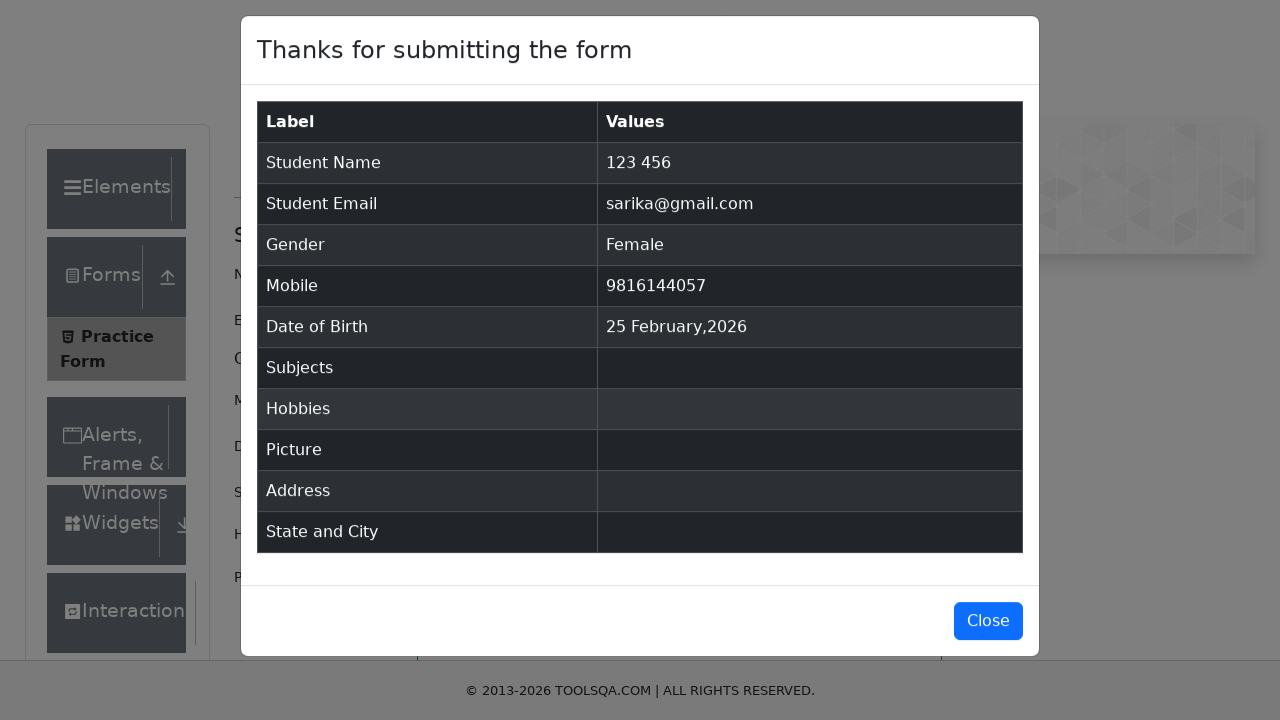

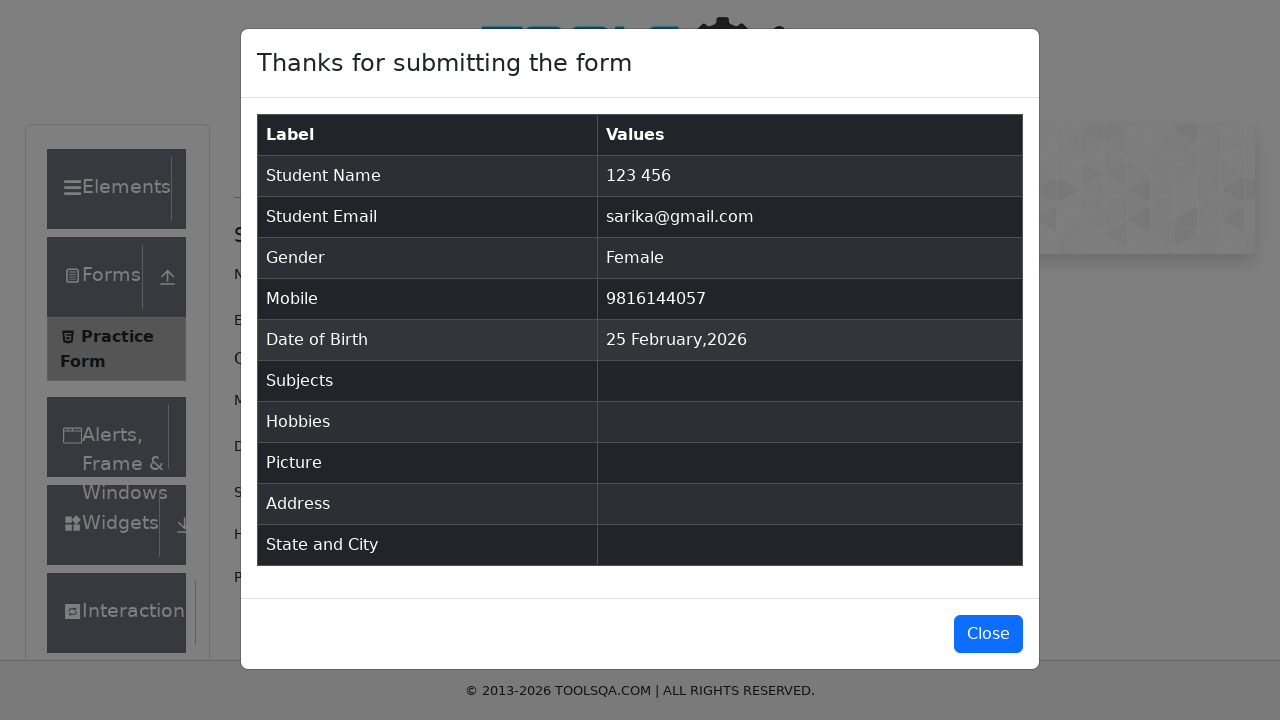